Navigates through an Angular demo app by browsing products, selecting Selenium product, and adding it to cart

Starting URL: https://rahulshettyacademy.com/angularAppdemo/

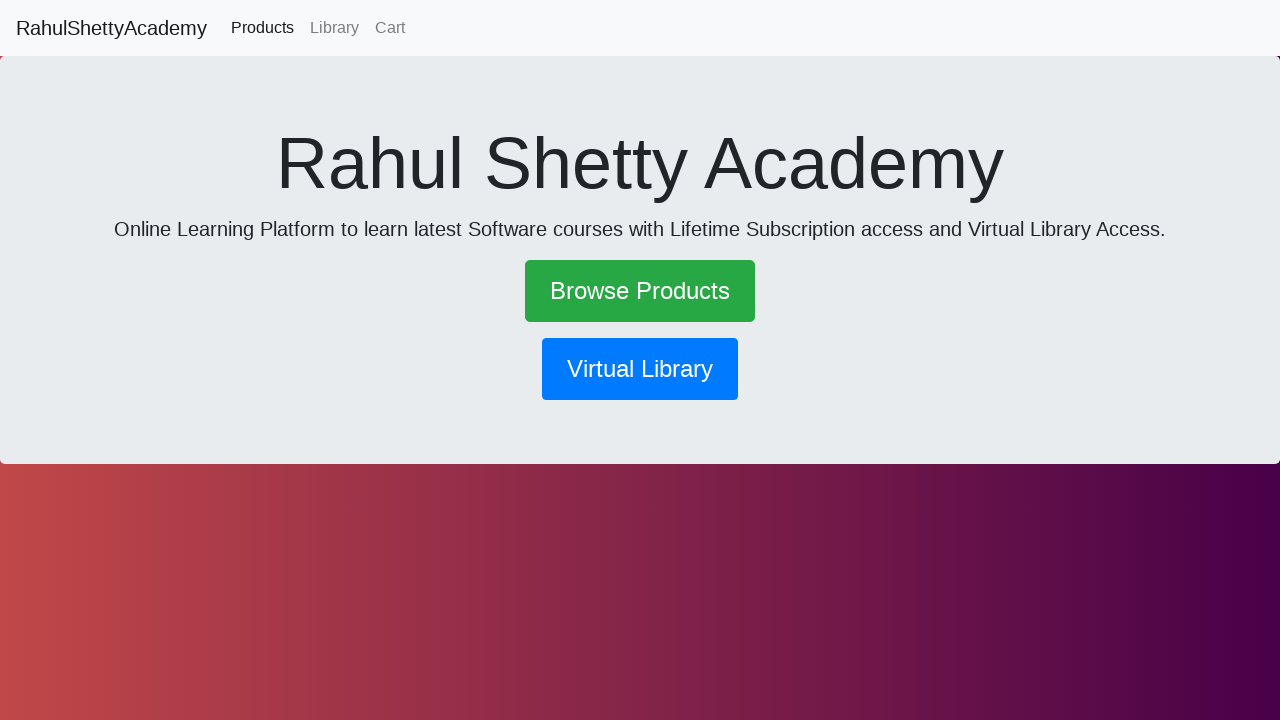

Clicked Browse Products link at (640, 291) on a:has-text('Browse Products')
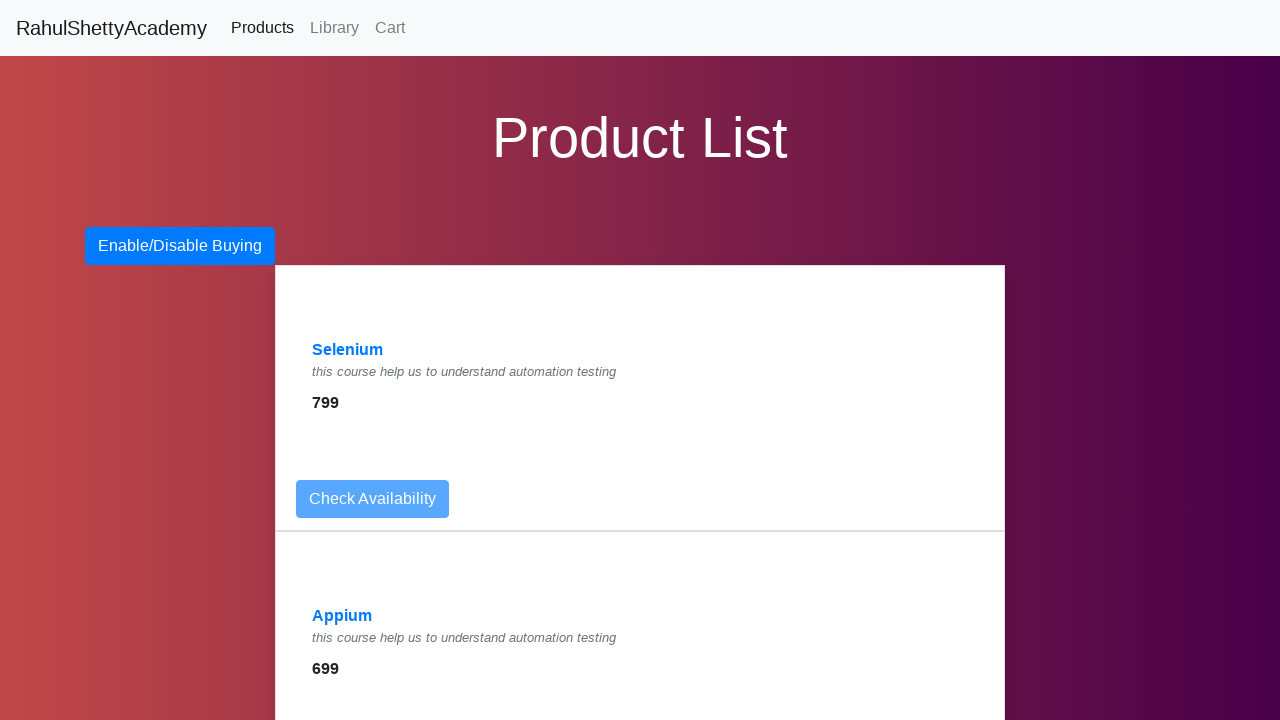

Clicked Selenium product link at (348, 350) on a:has-text('Selenium')
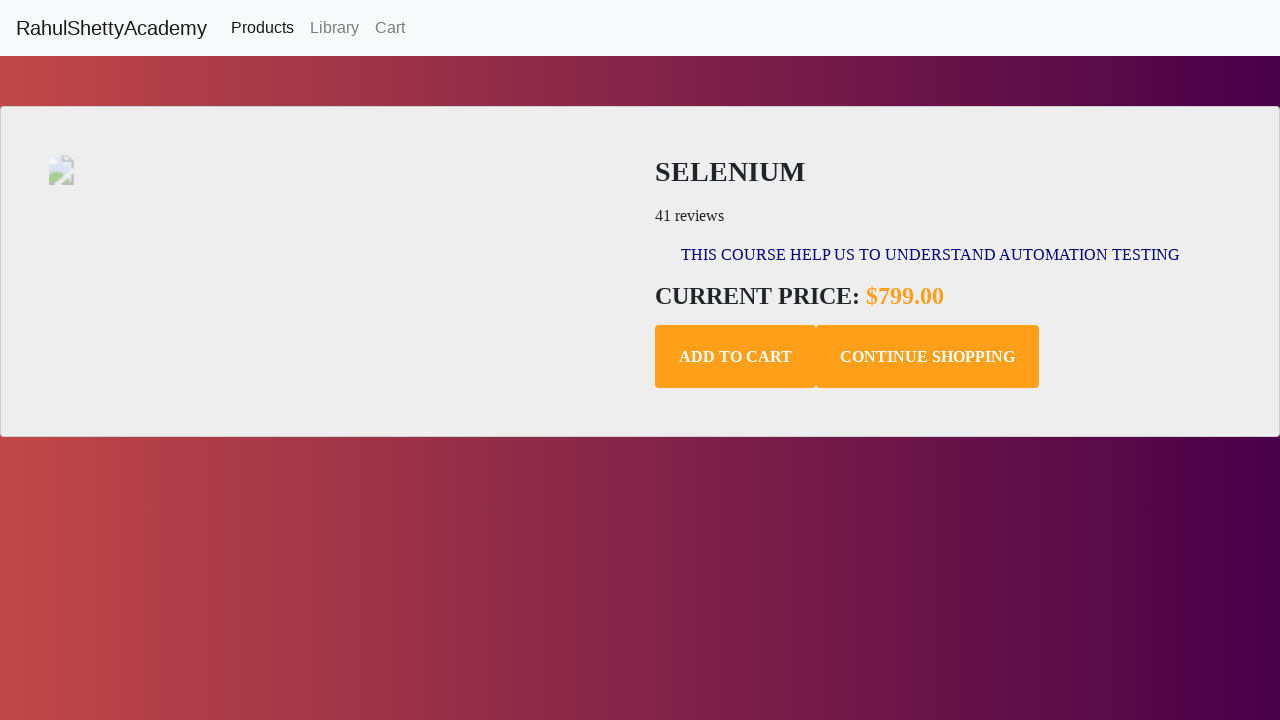

Clicked Add to Cart button for Selenium product at (736, 357) on button.add-to-cart.btn.btn-default
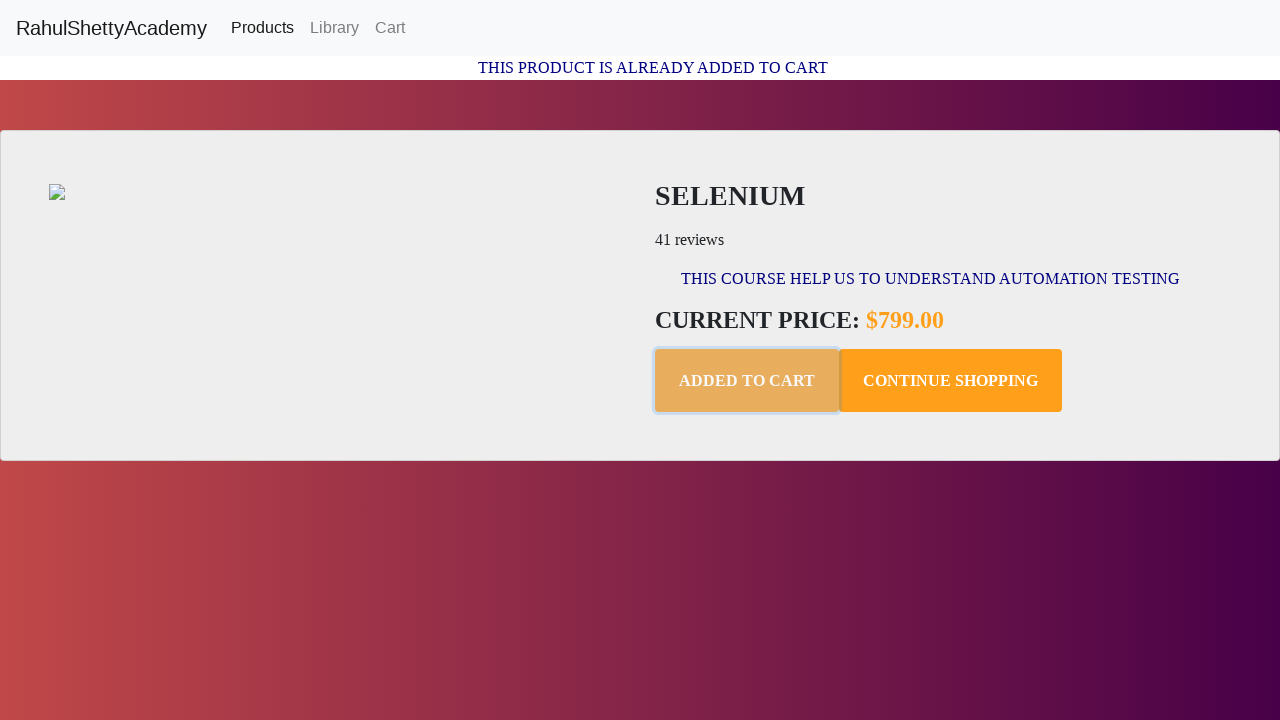

Confirmation message appeared
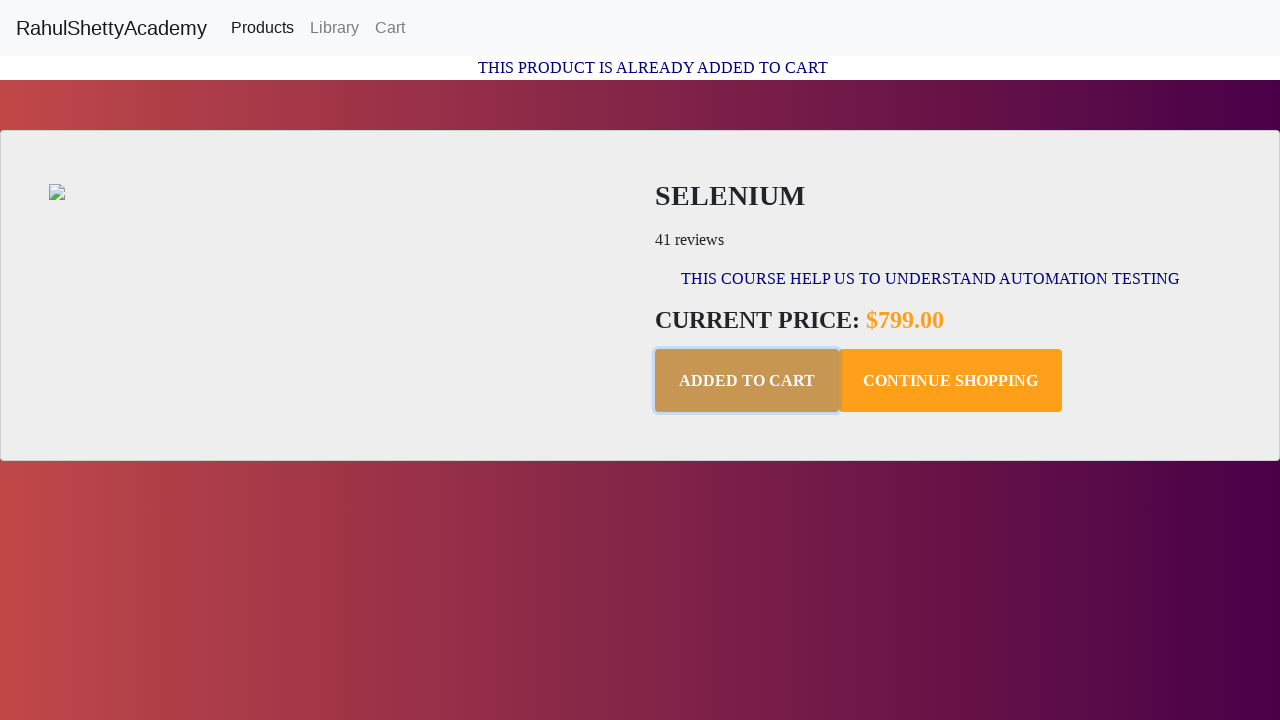

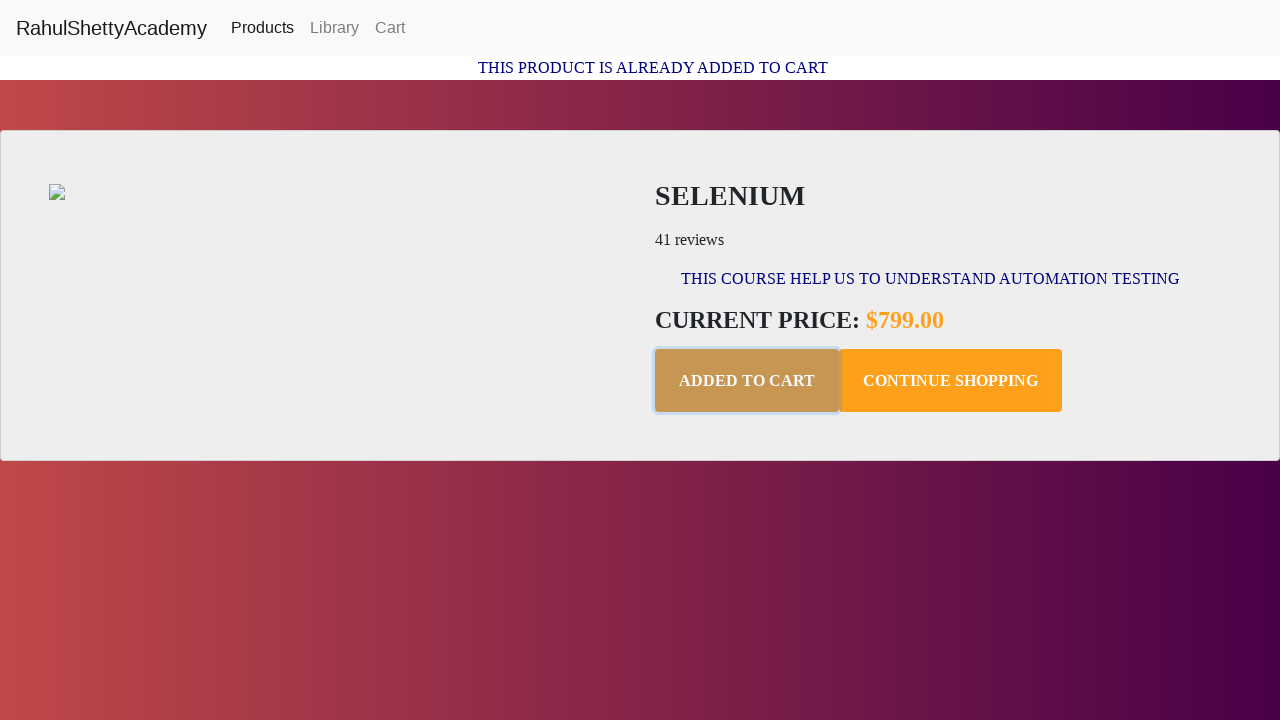